Tests date picker interaction by clicking on the date input field to open the picker

Starting URL: https://demoqa.com/date-picker

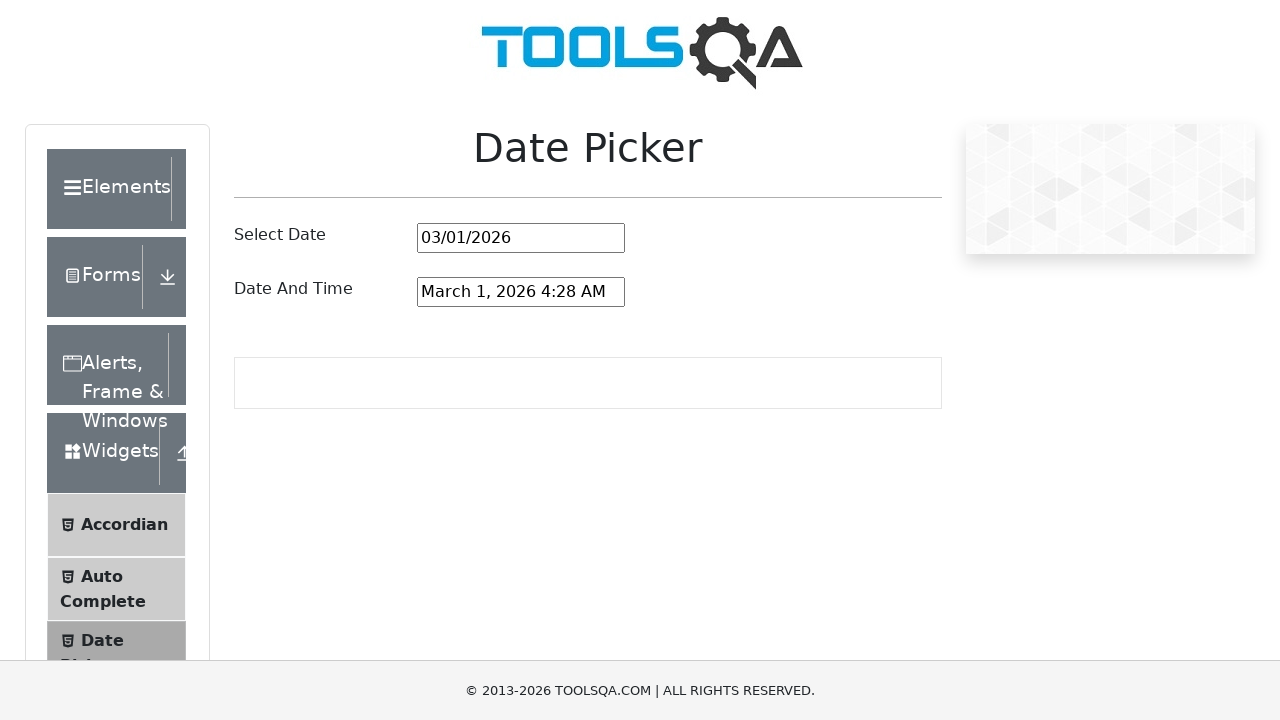

Clicked on date picker input field to open the calendar at (521, 238) on #datePickerMonthYearInput
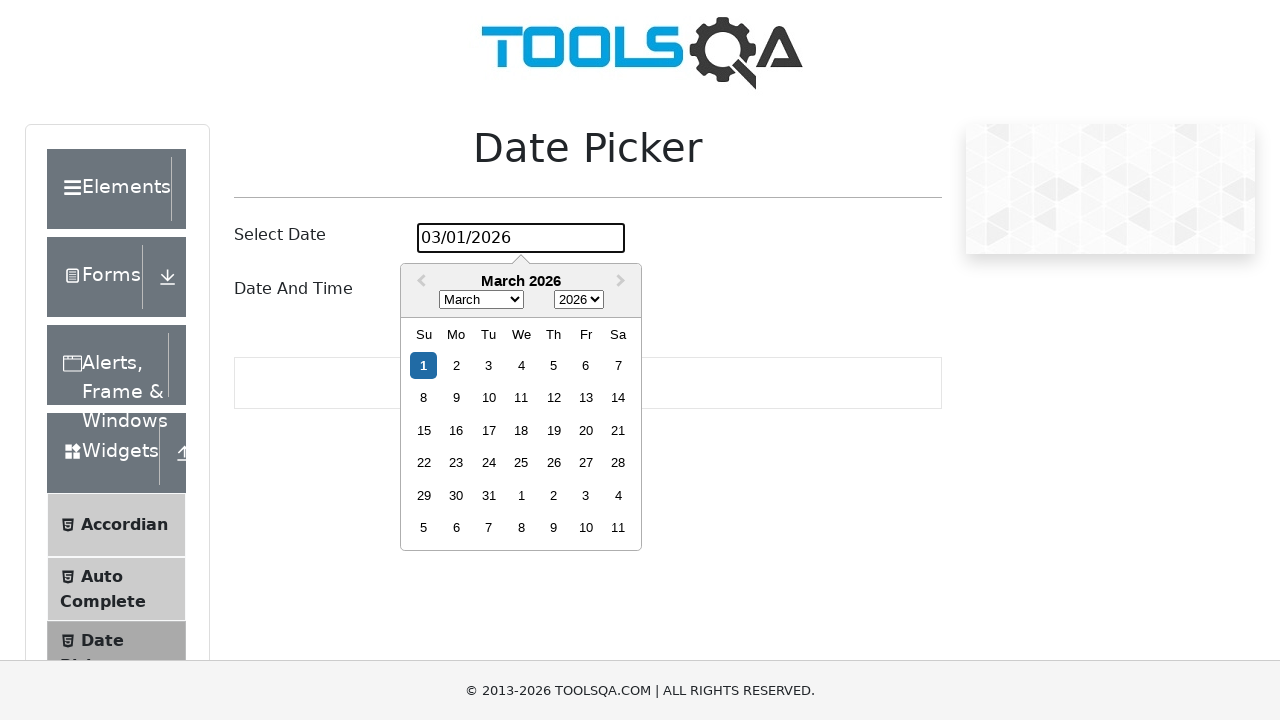

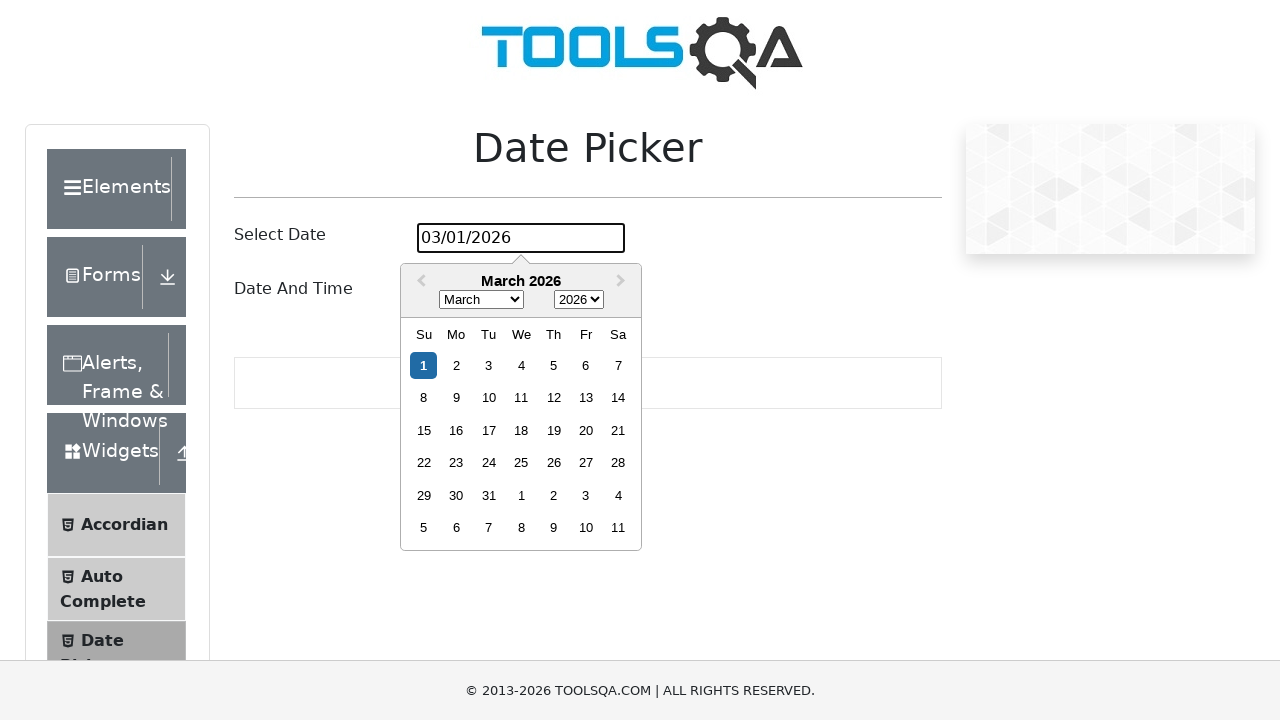